Tests resizable element functionality by dragging the resize handle to expand the element by 500 pixels in both directions

Starting URL: https://popageorgianvictor.github.io/PUBLISHED-WEBPAGES/resizable

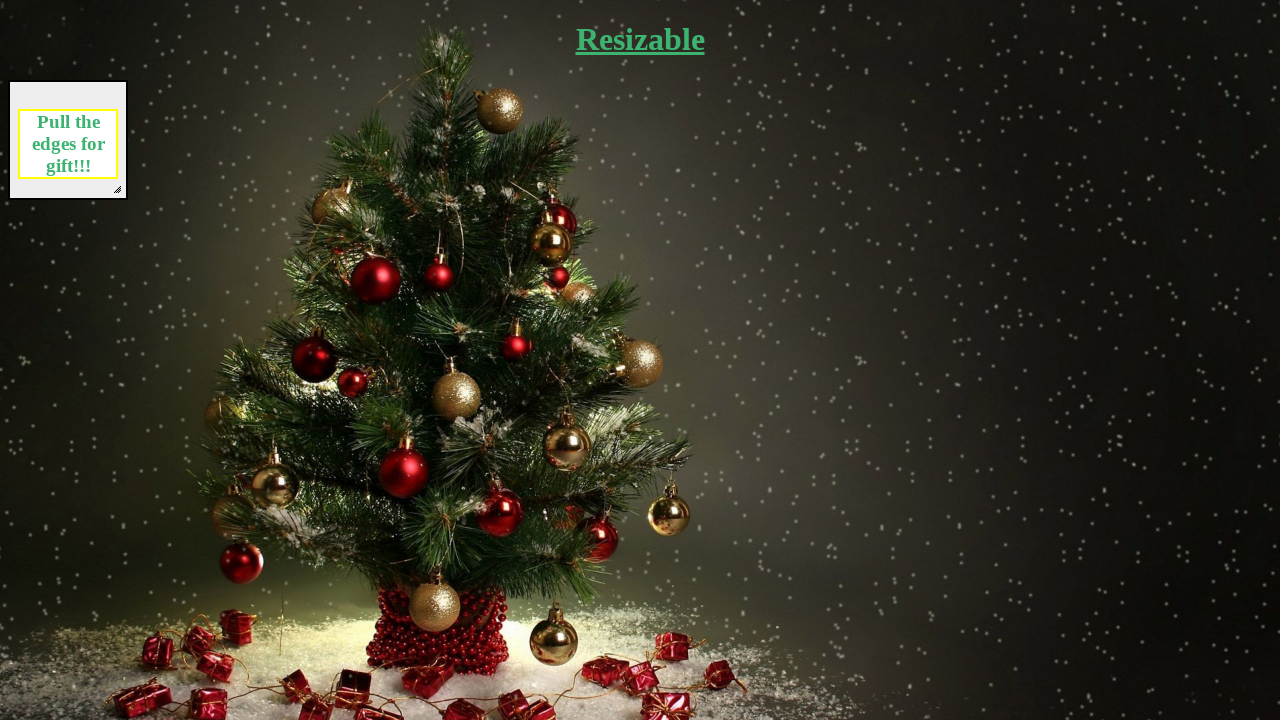

Located the resizable handle element
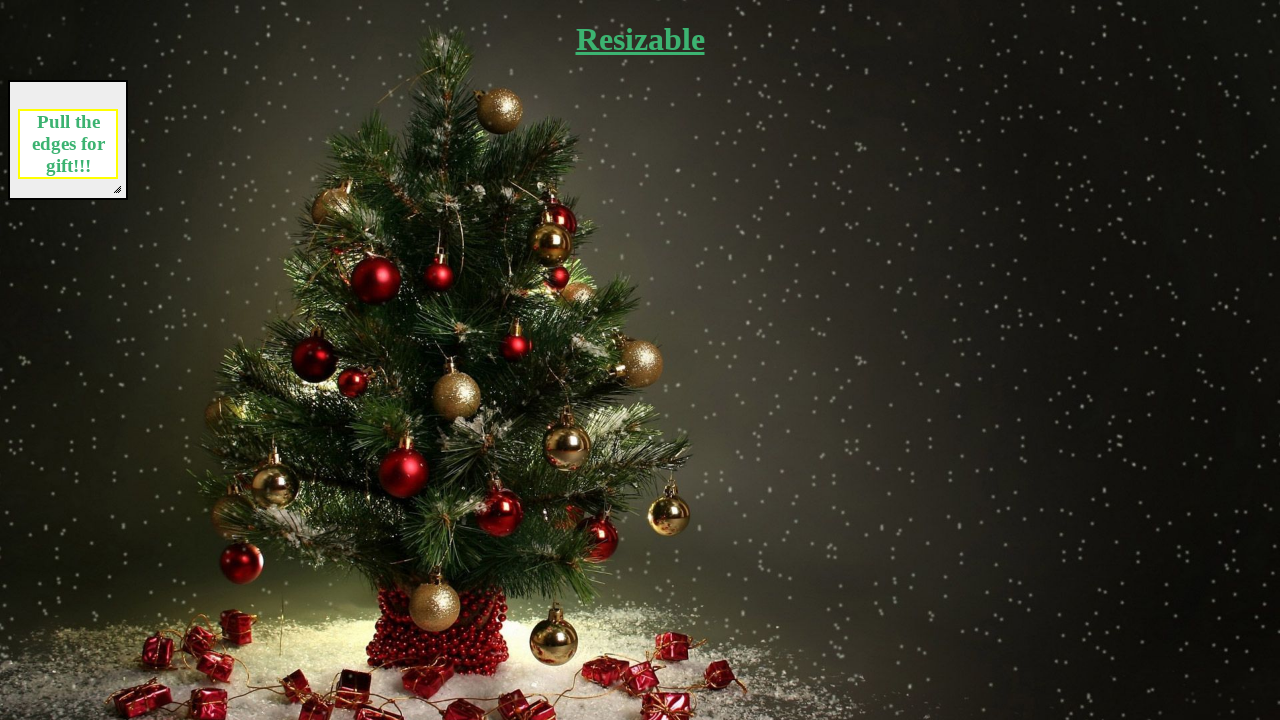

Retrieved bounding box of the resize handle
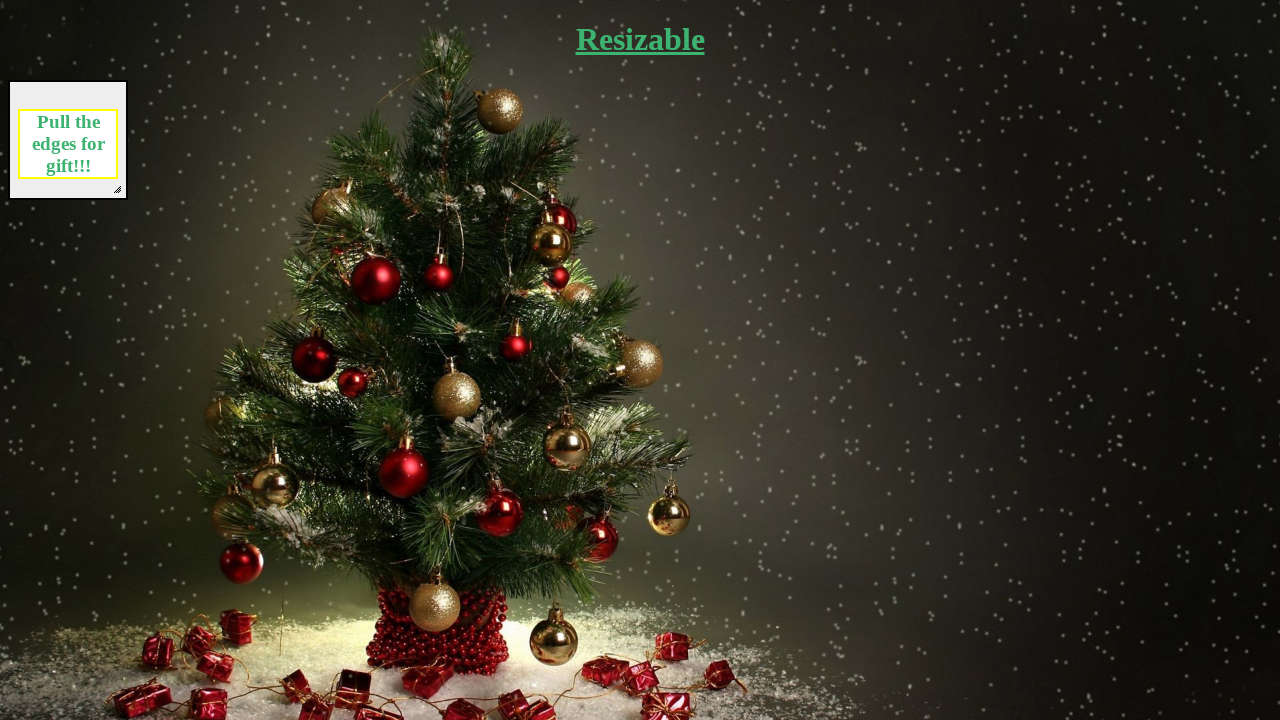

Moved mouse to center of resize handle at (117, 189)
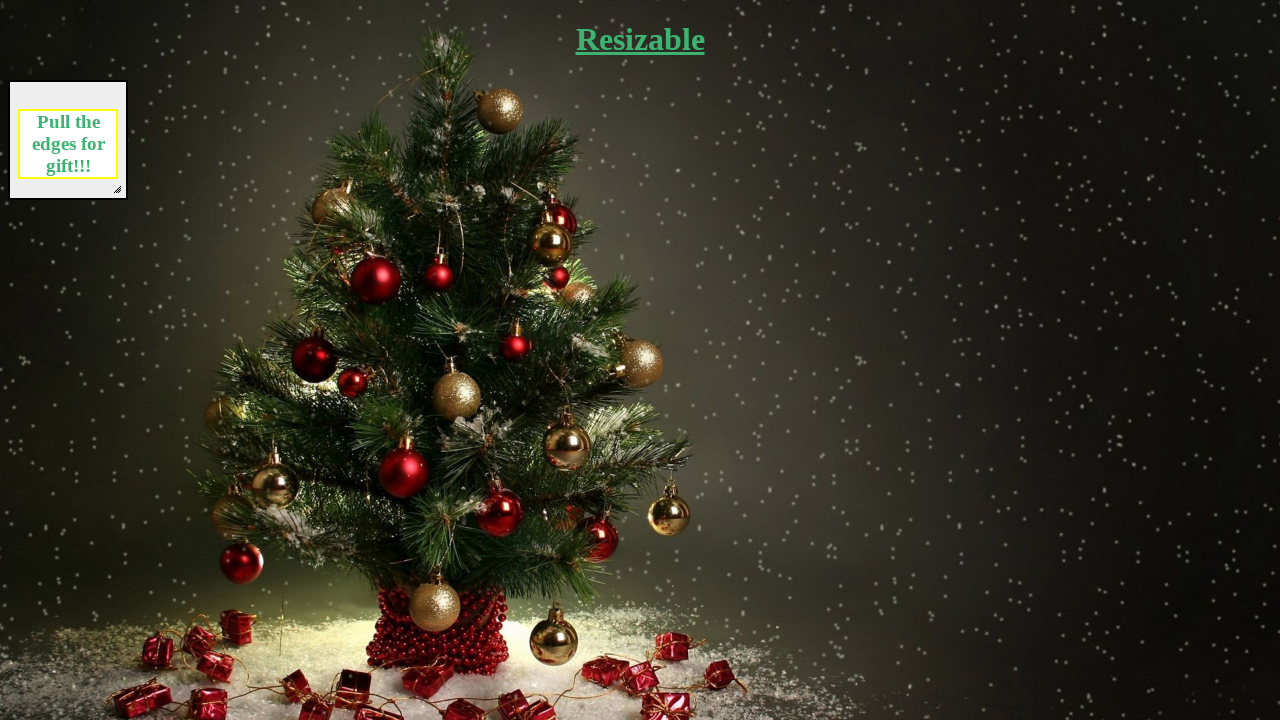

Pressed mouse button down on resize handle at (117, 189)
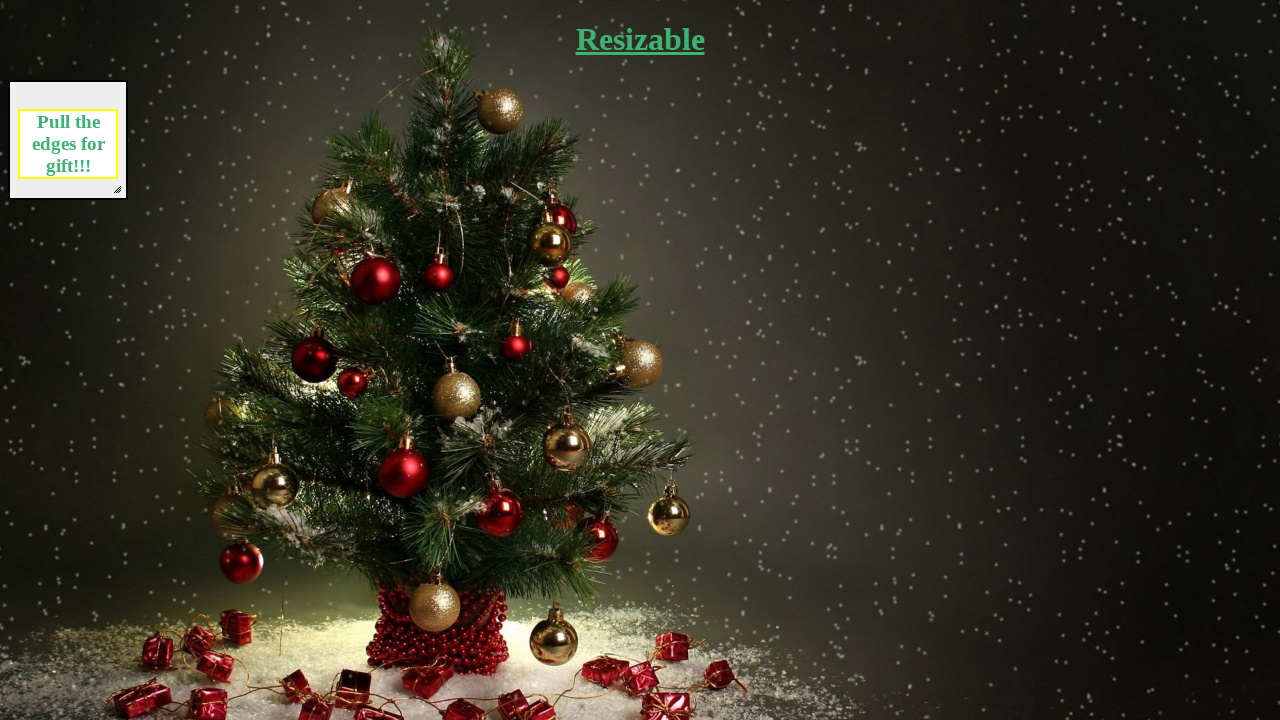

Dragged resize handle 500 pixels right and 500 pixels down at (617, 689)
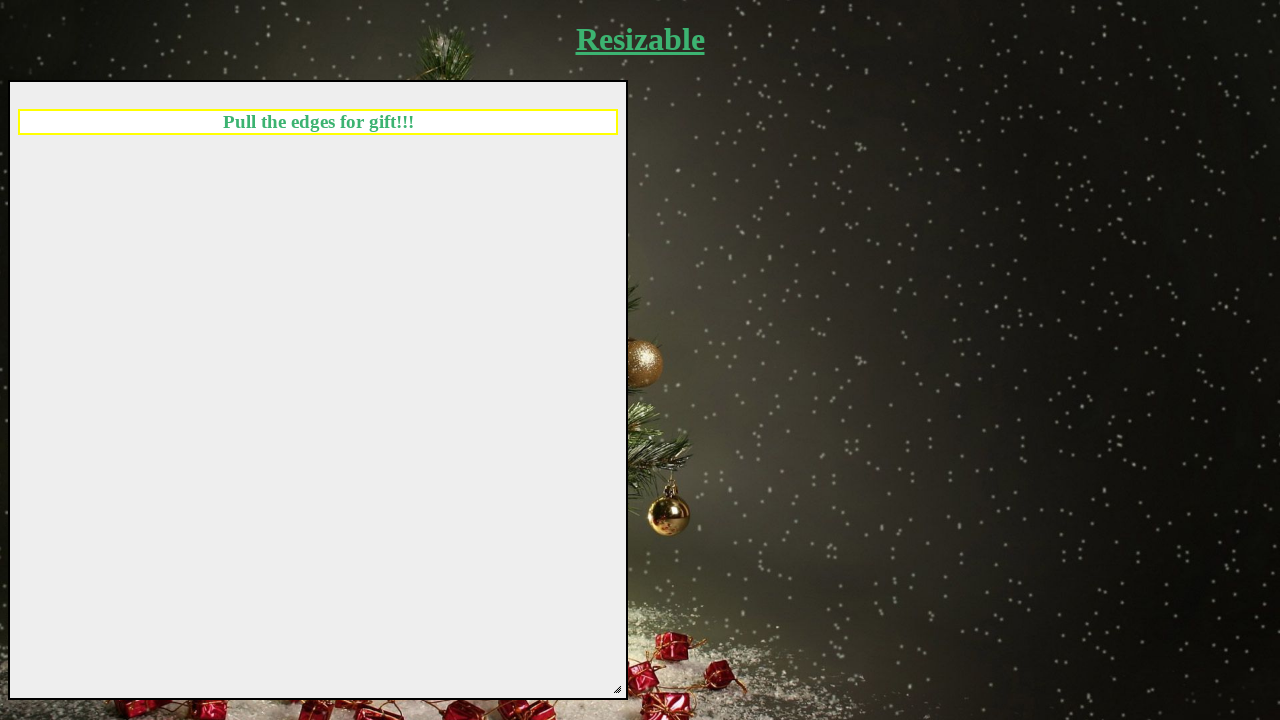

Released mouse button, resizable element expanded by 500x500 pixels at (617, 689)
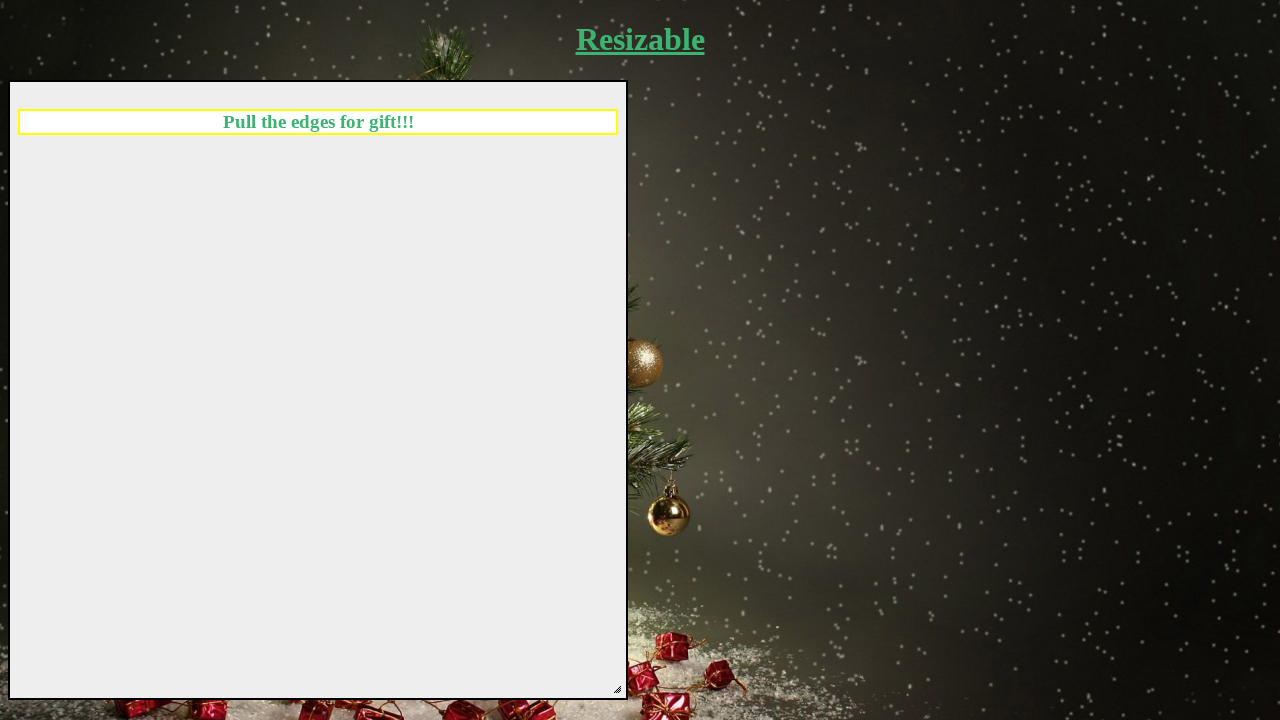

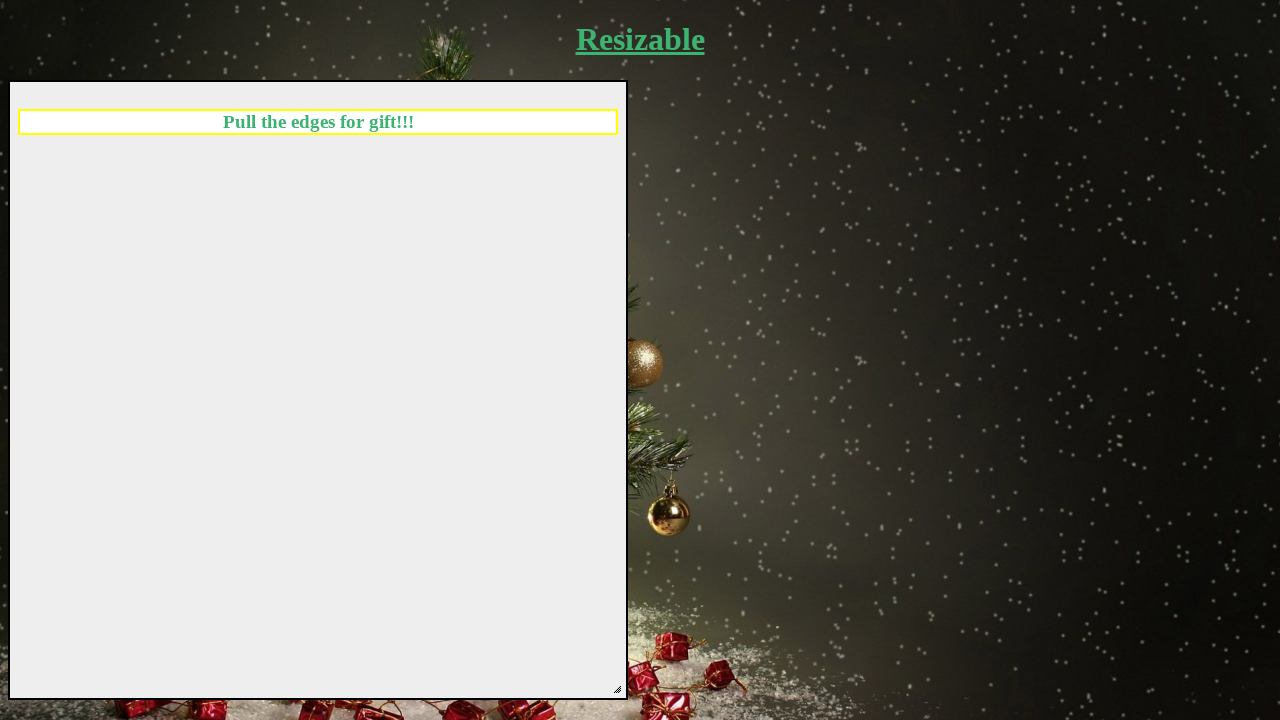